Tests navigation on the DemoBlaze e-commerce site by clicking the home navigation link and verifying the page title

Starting URL: http://www.demoblaze.com

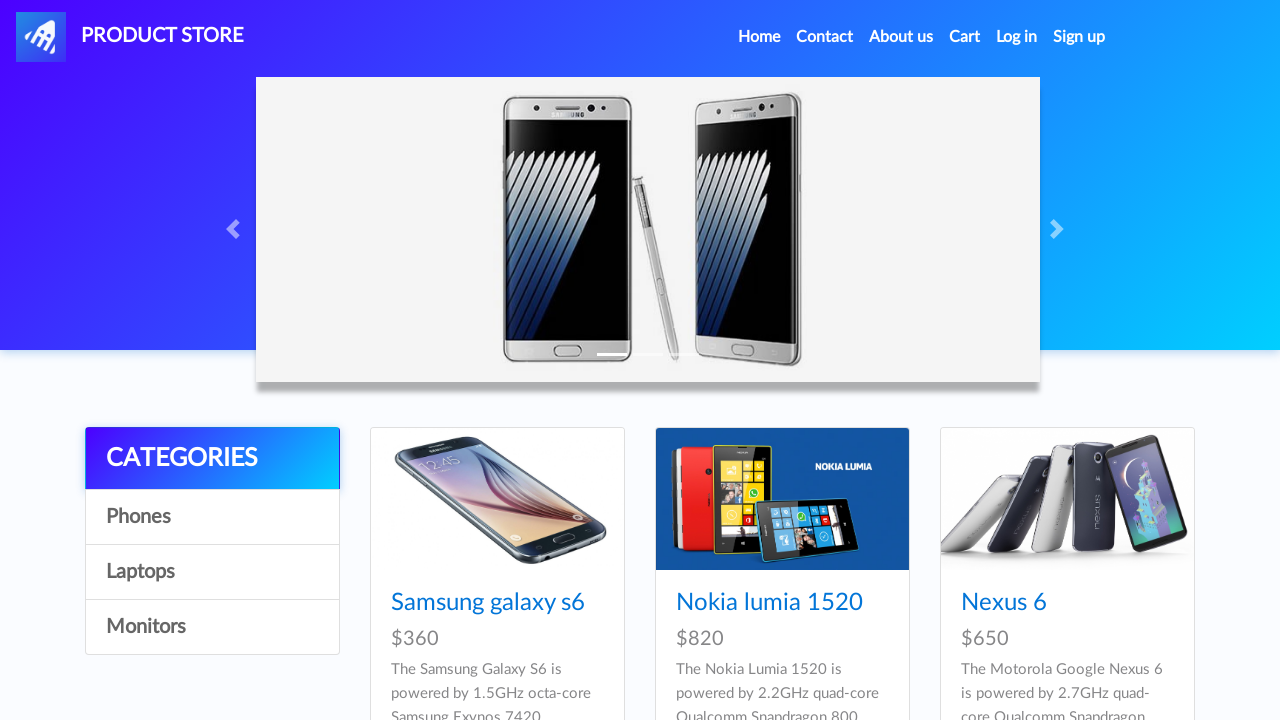

Clicked home navigation link at (759, 37) on xpath=//li[@class='nav-item active']//a[@class='nav-link']
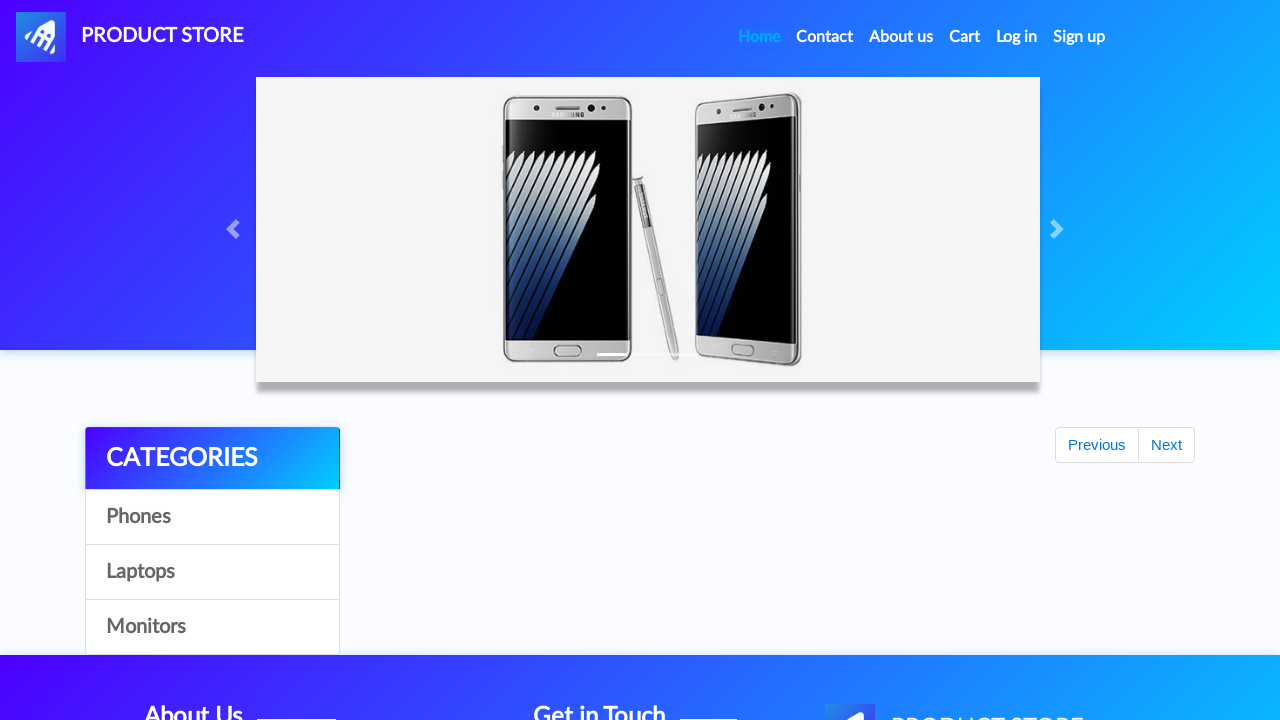

Waited for network idle after navigation
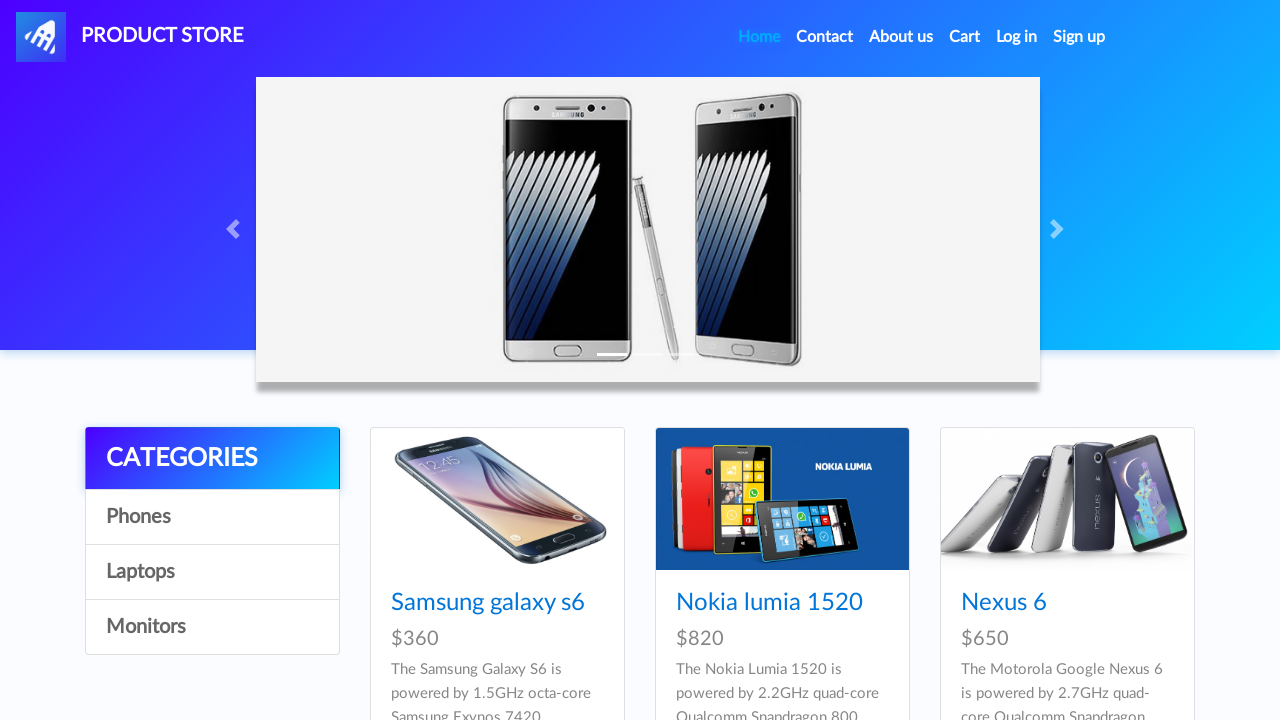

Verified page title contains 'STORE'
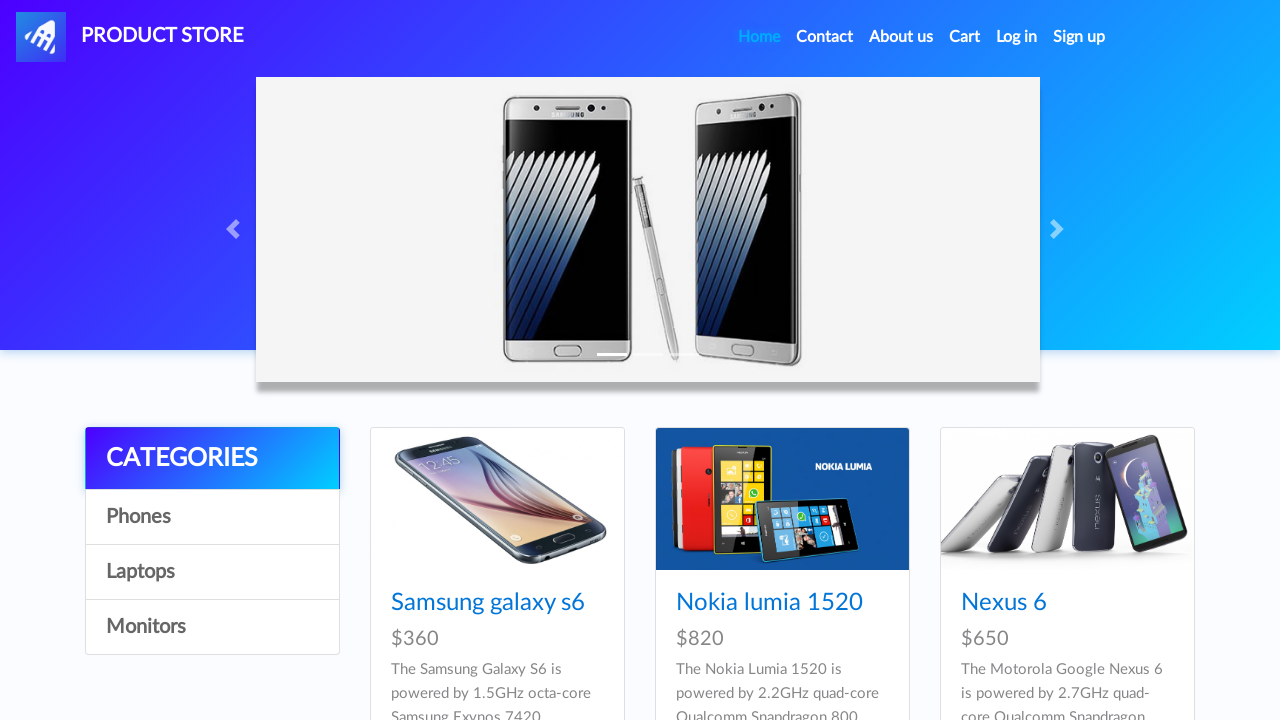

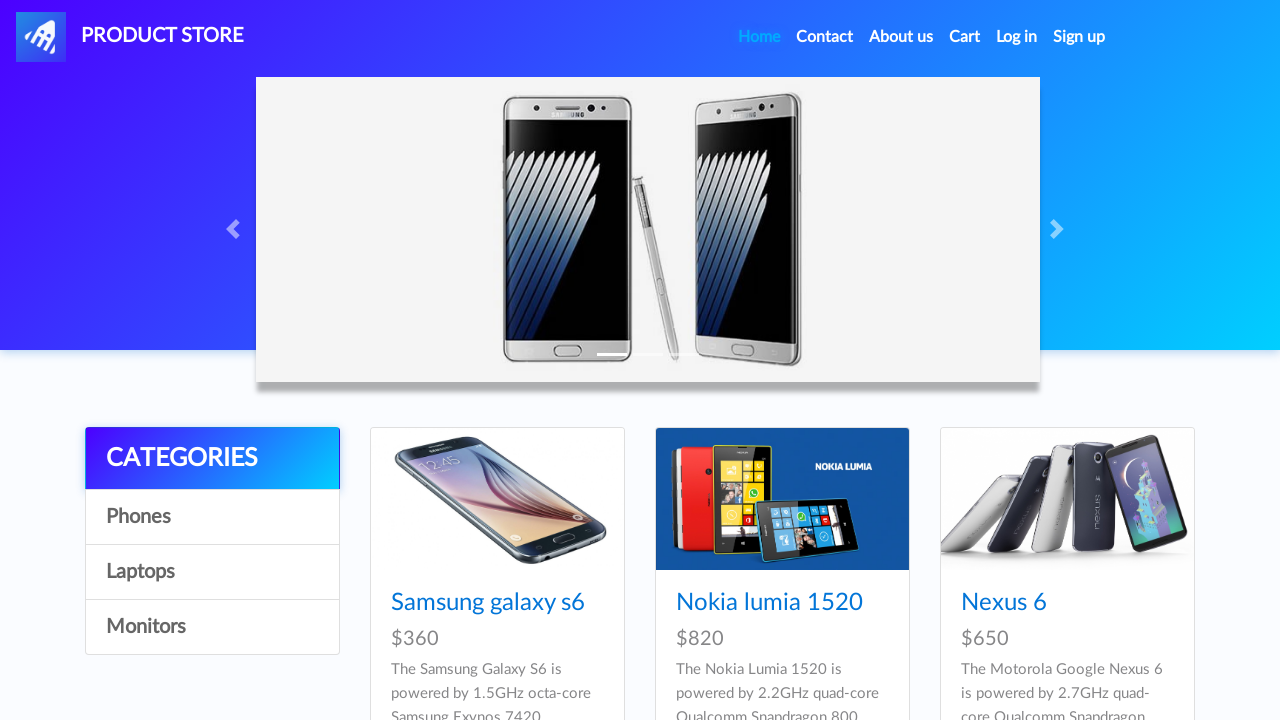